Tests drag and drop functionality by swapping two columns back and forth on the drag and drop demo page

Starting URL: https://the-internet.herokuapp.com/drag_and_drop

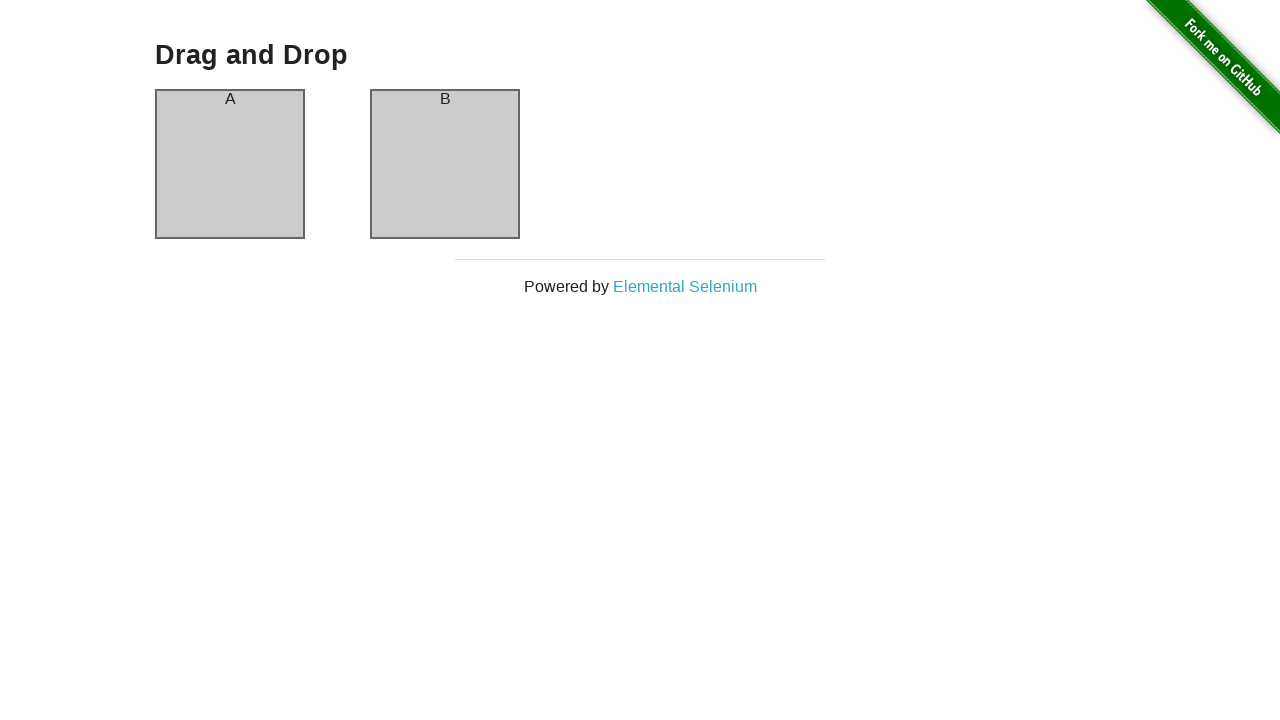

Navigated to drag and drop demo page
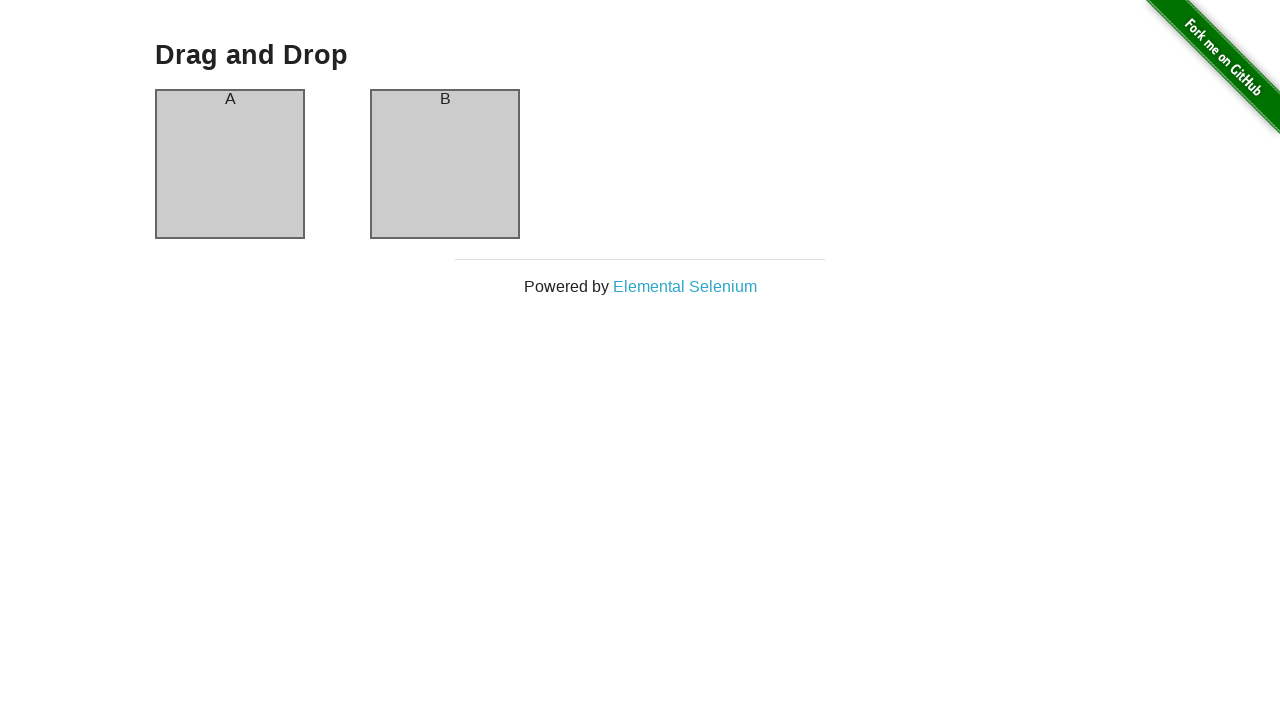

Dragged column A to column B position at (445, 164)
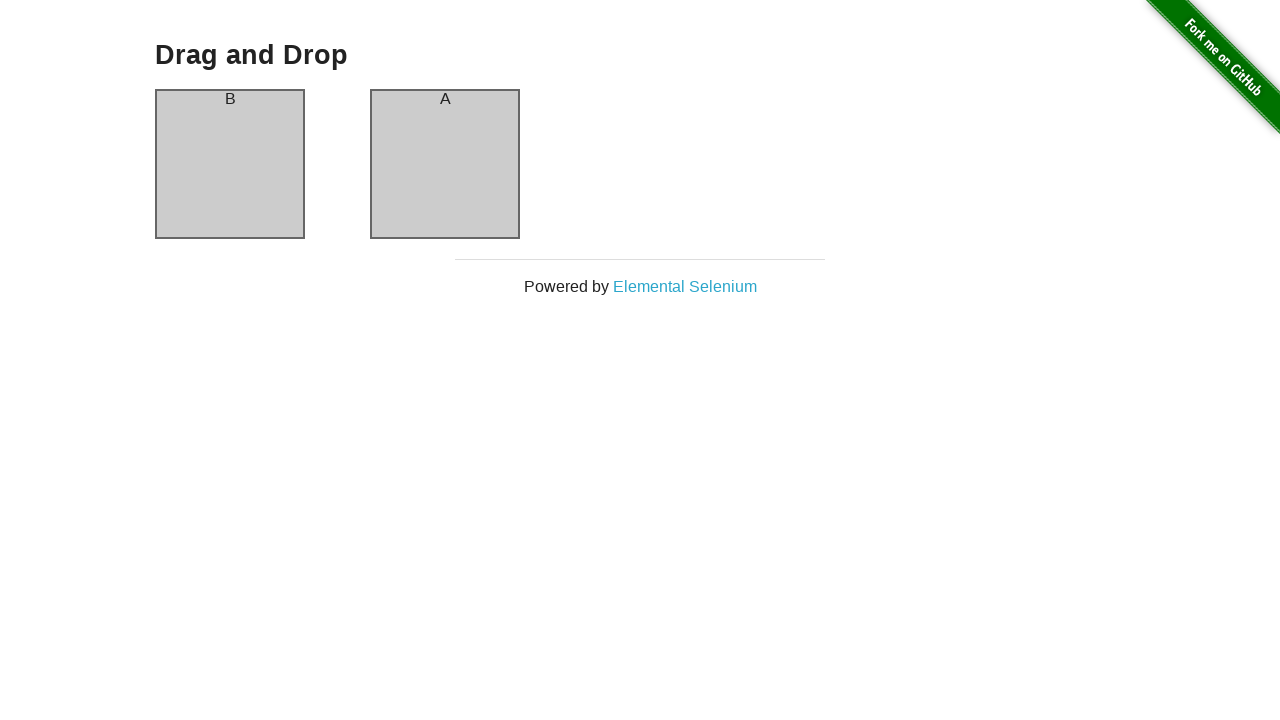

Dragged column B back to column A position at (230, 164)
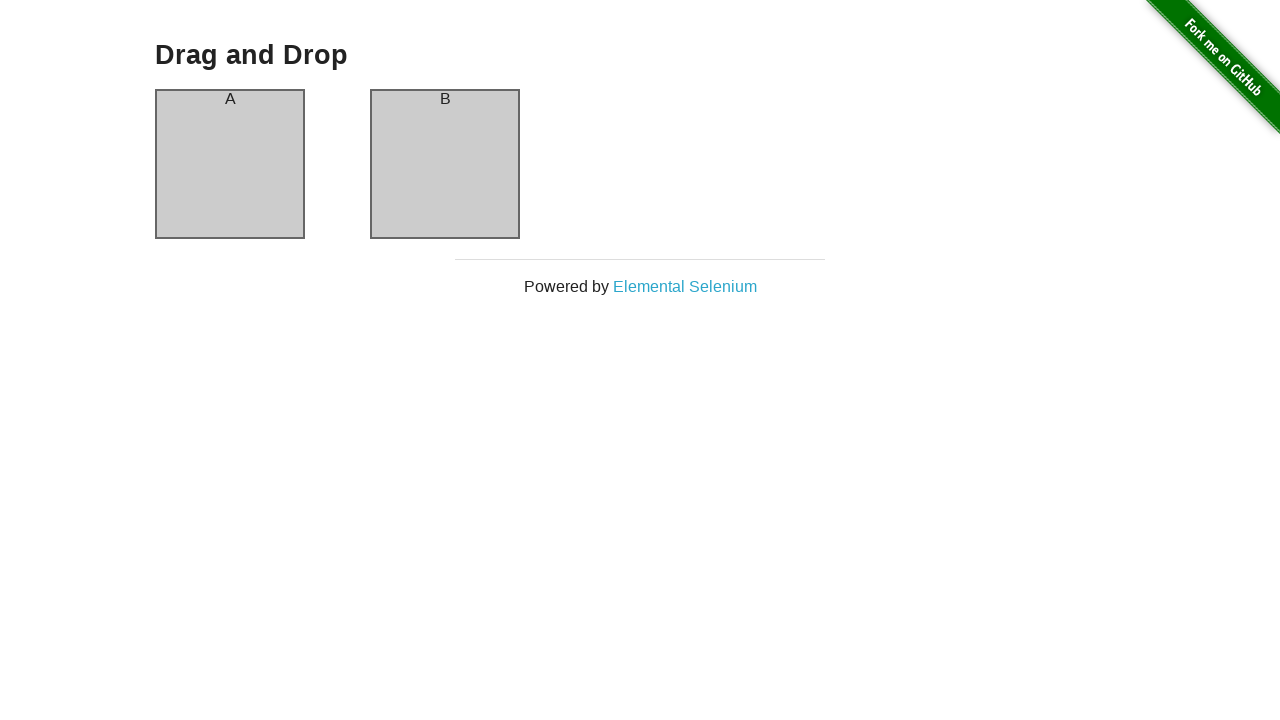

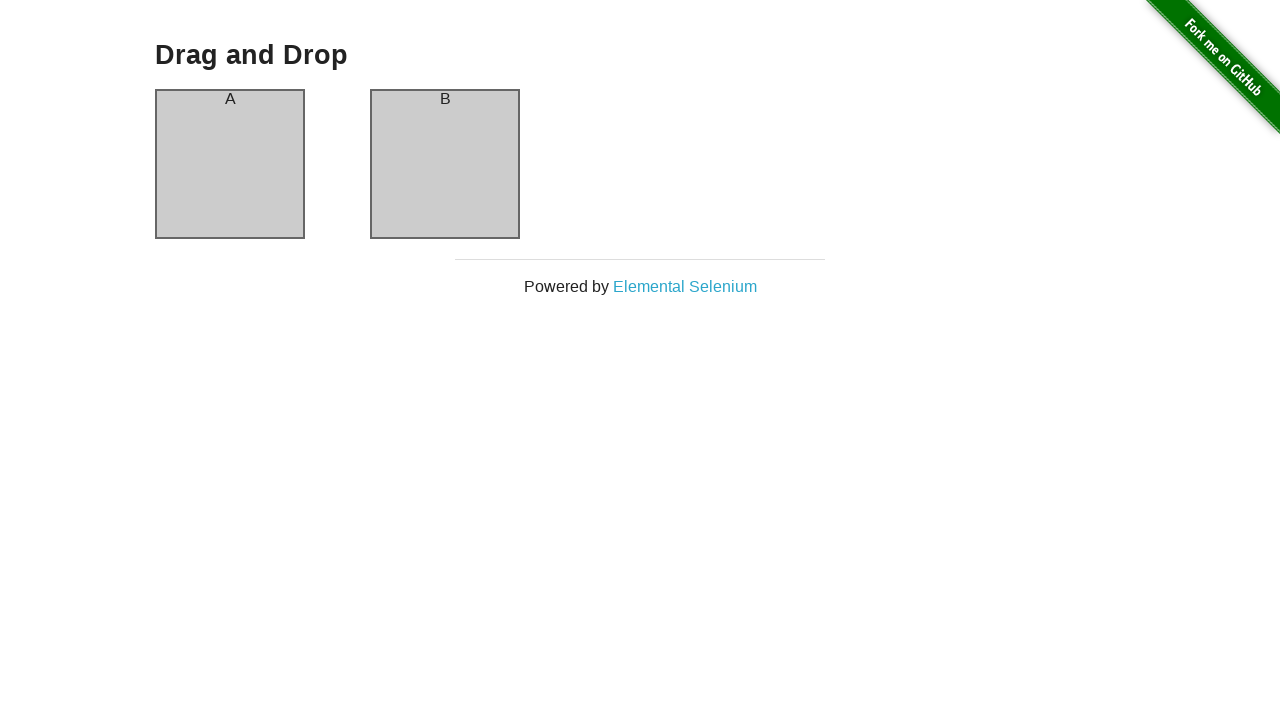